Tests scrolling to form elements and filling in name and date fields on a scroll test page

Starting URL: https://formy-project.herokuapp.com/scroll

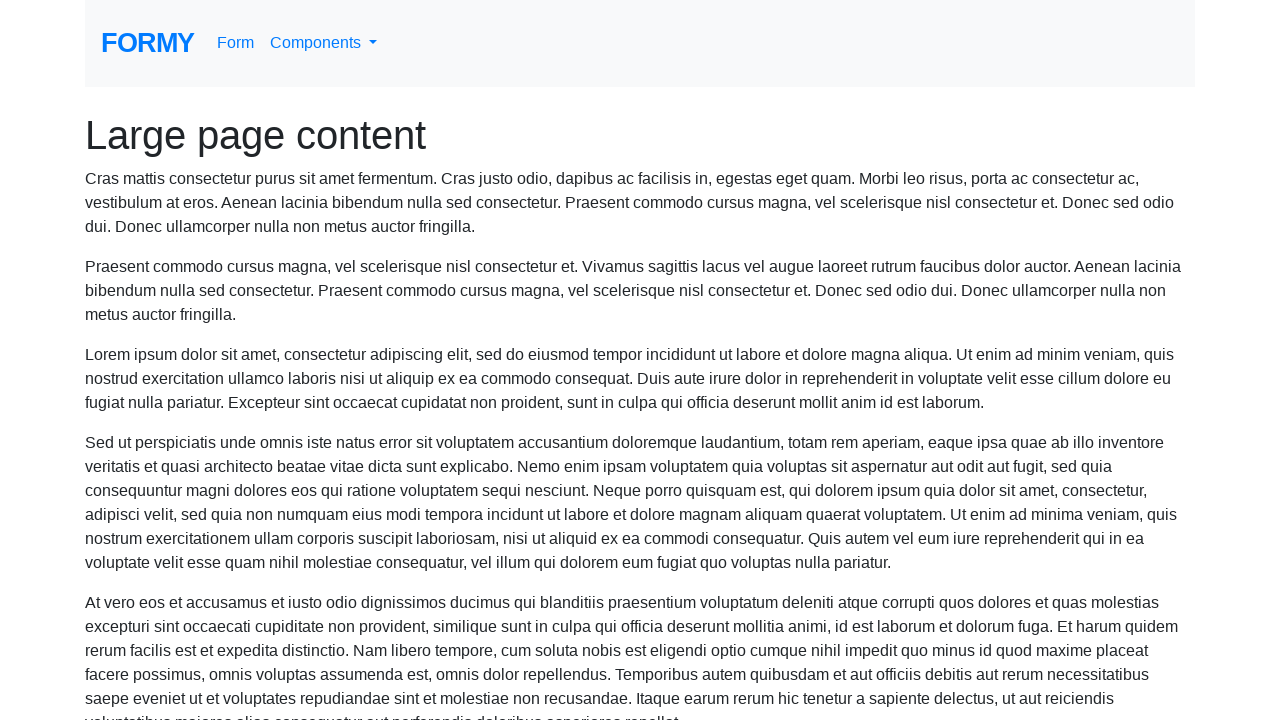

Located name field element
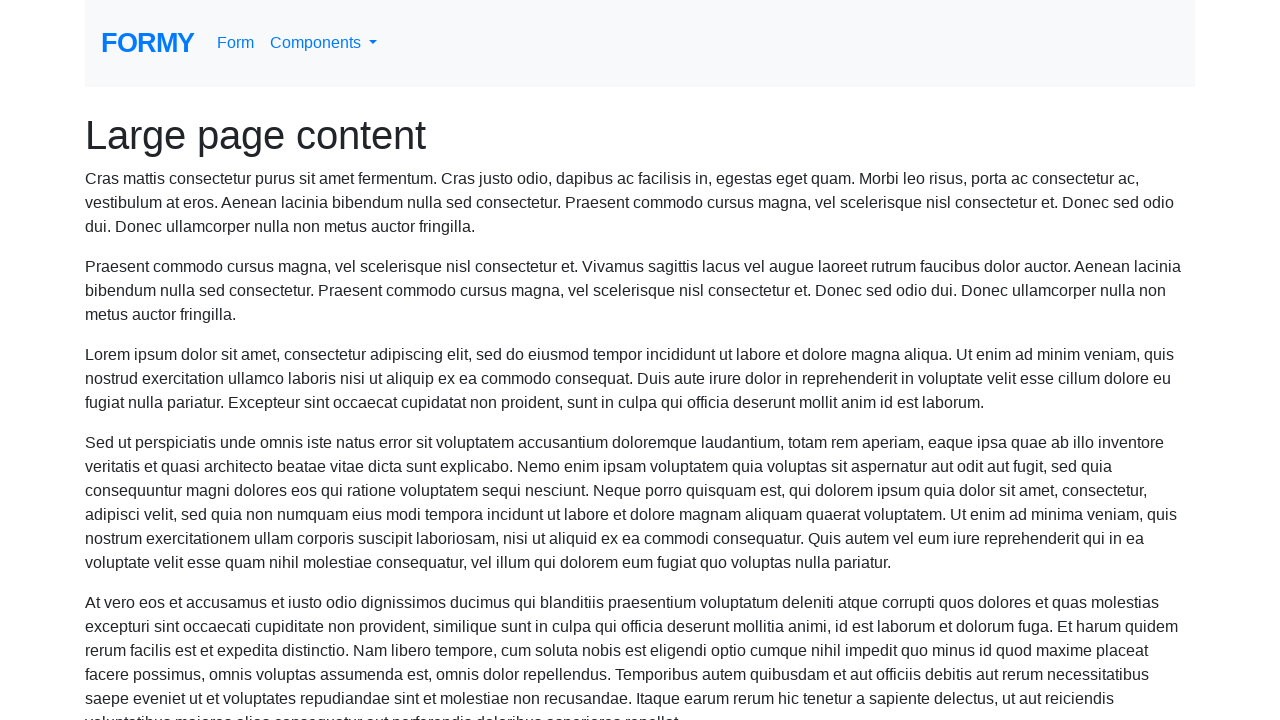

Scrolled to name field
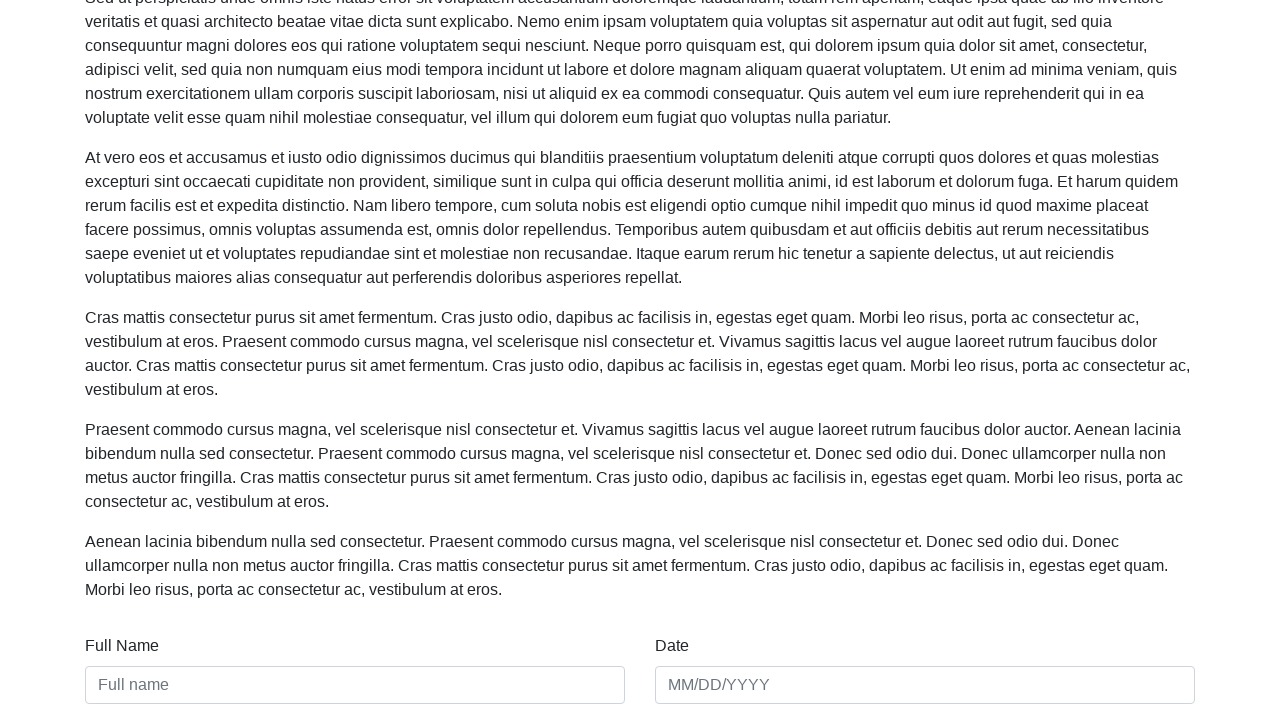

Filled name field with 'Christopher Jones' on #name
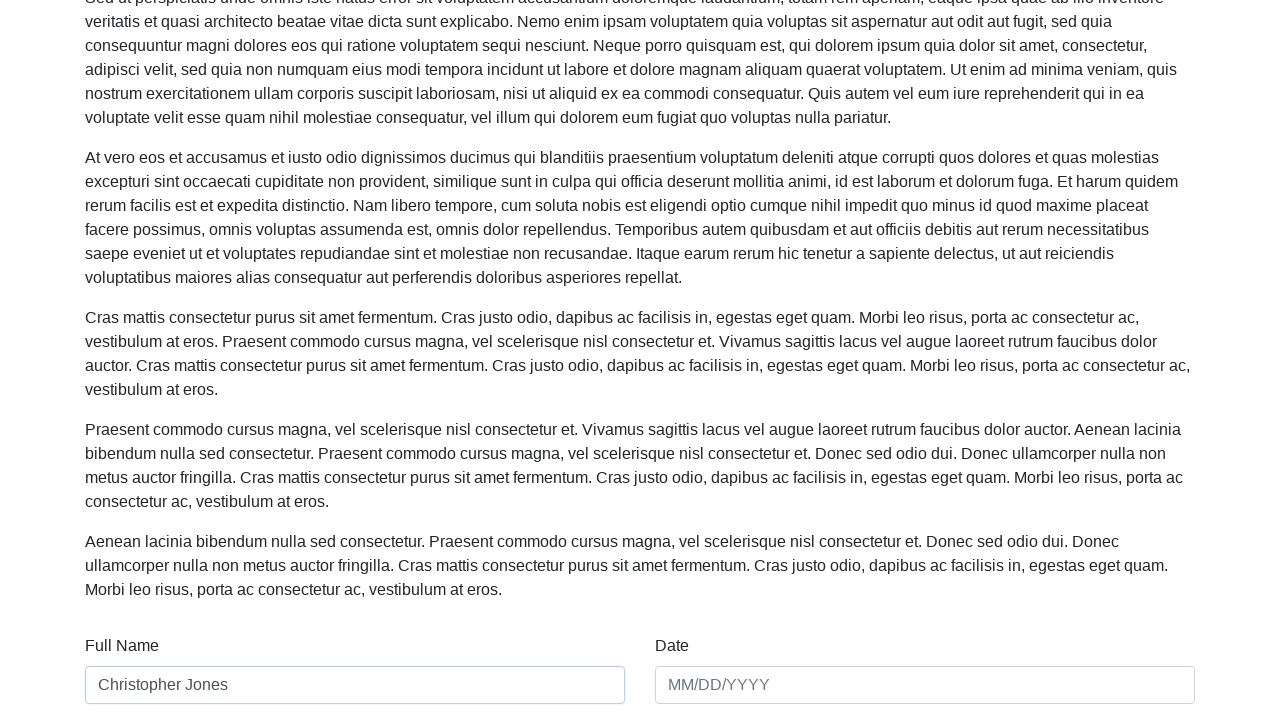

Filled date field with '01/21/2022' on #date
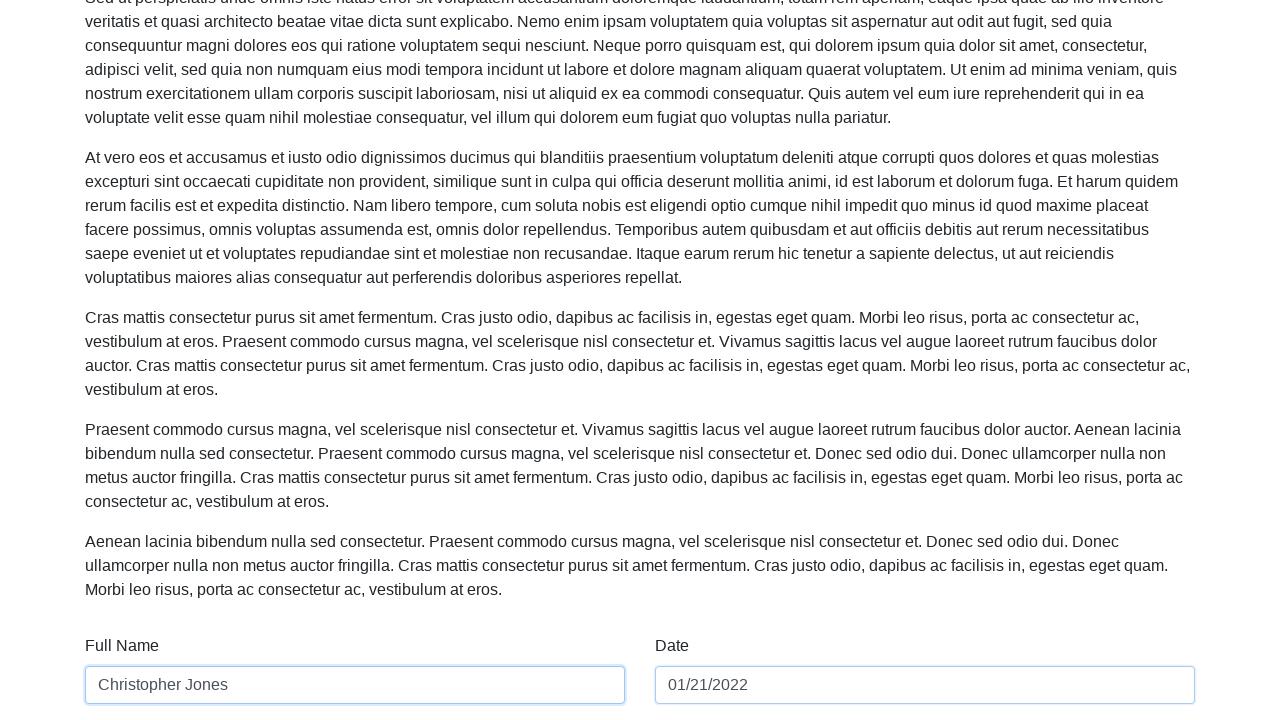

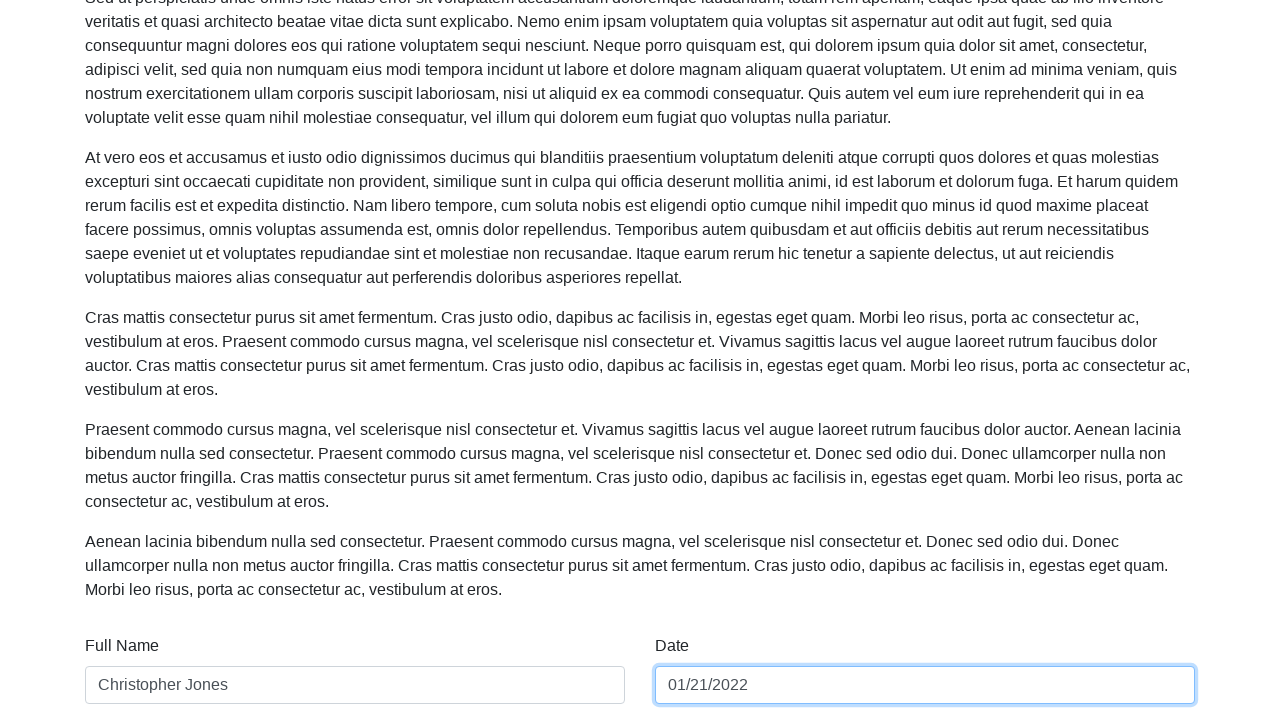